Tests various alert interactions including accepting alerts, dismissing confirmation dialogs, and entering text in prompt popups

Starting URL: https://www.hyrtutorials.com/p/alertsdemo.html

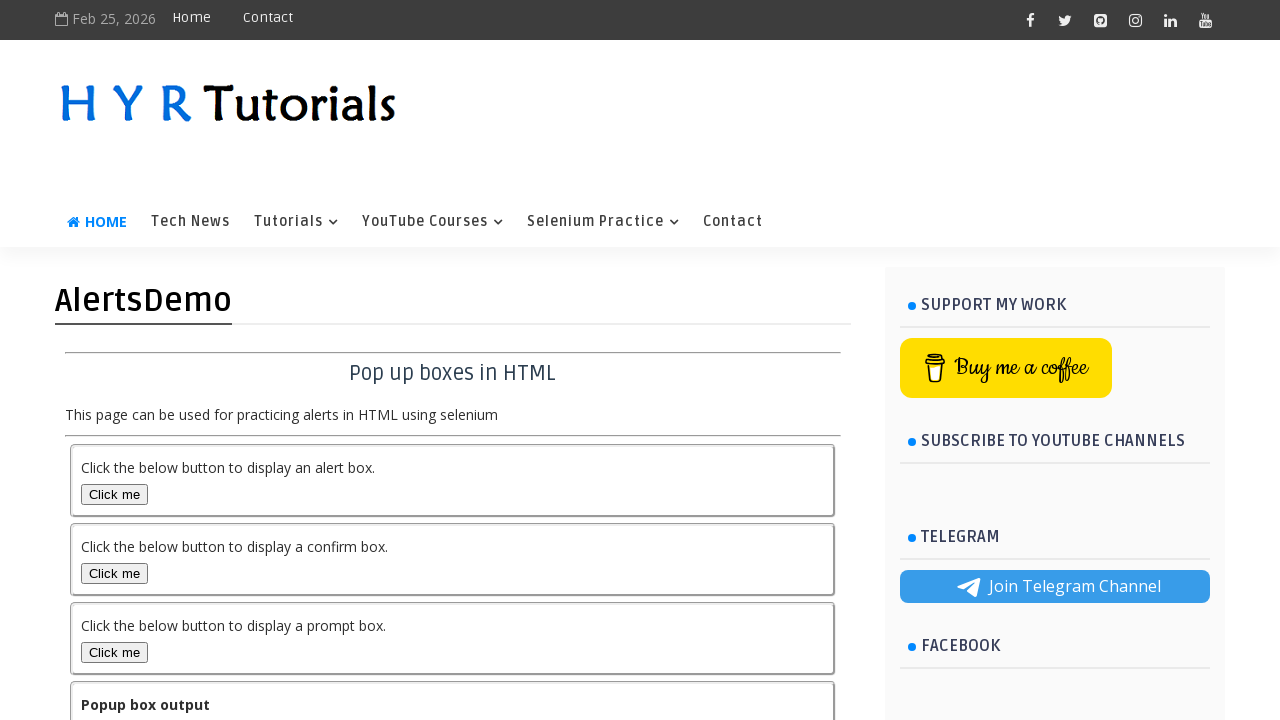

Clicked alert button at (114, 494) on xpath=//button[contains(@id,'alertBox')]
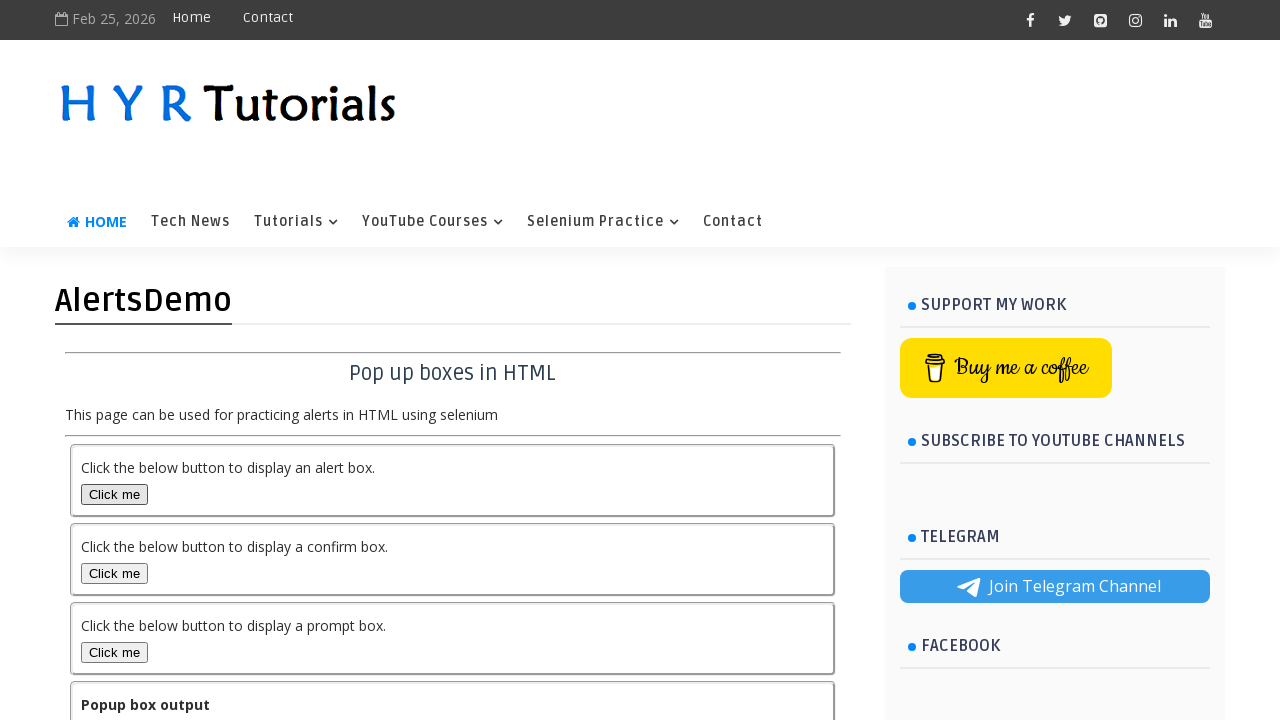

Set up dialog handler to accept alerts and clicked alert button at (114, 494) on xpath=//button[contains(@id,'alertBox')]
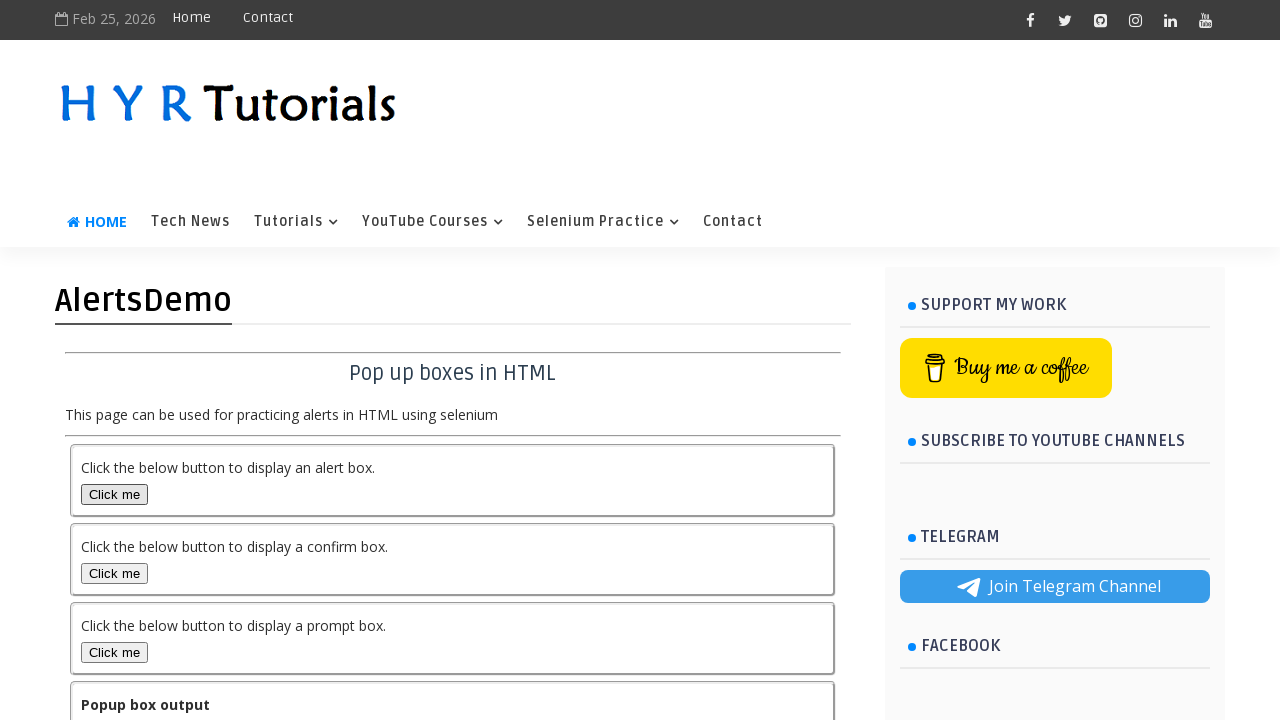

Clicked confirmation button at (114, 573) on xpath=//button[contains(@id,'confirmBox')]
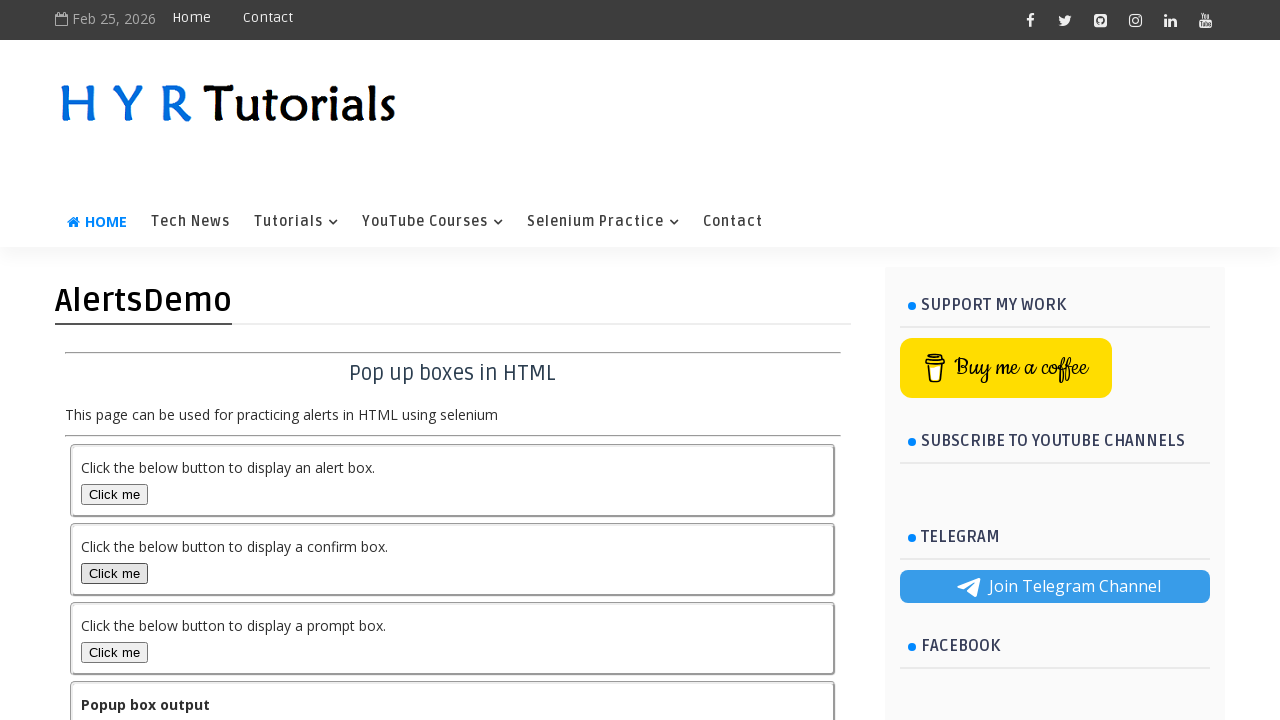

Set up dialog handler to dismiss dialogs and clicked confirmation button at (114, 573) on xpath=//button[contains(@id,'confirmBox')]
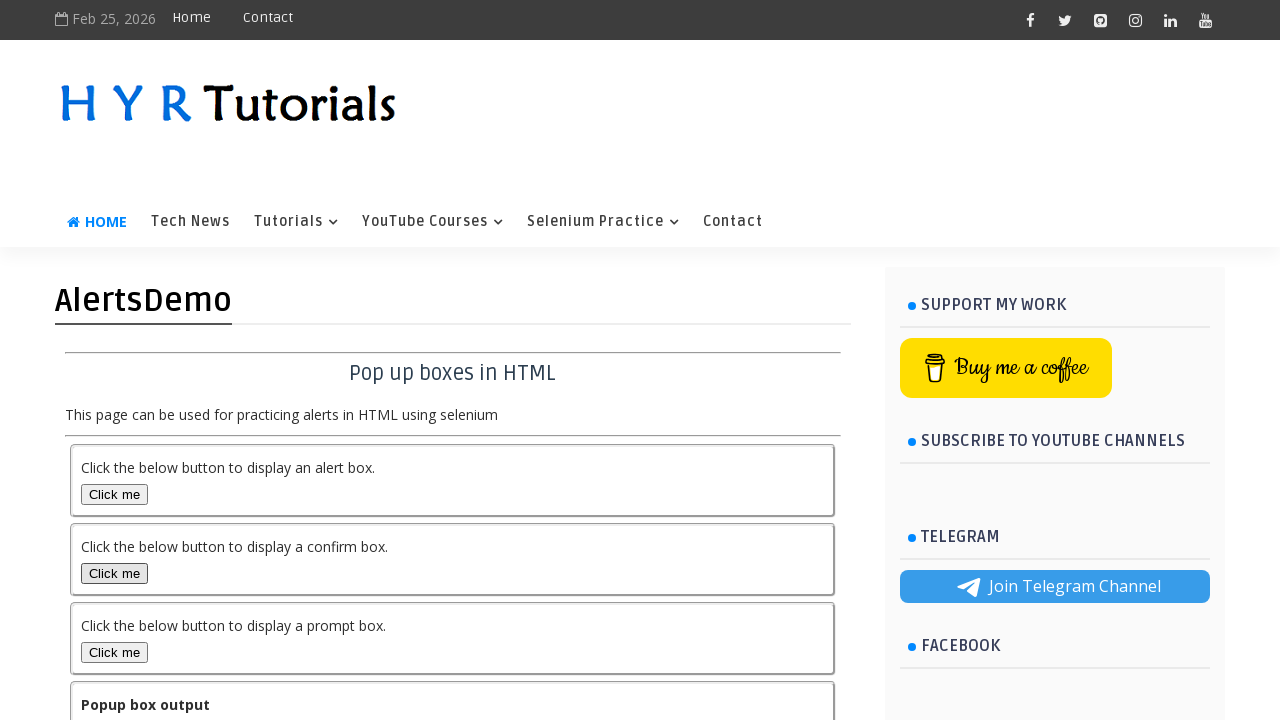

Clicked prompt button at (114, 652) on xpath=//button[contains(@id,'promptBox')]
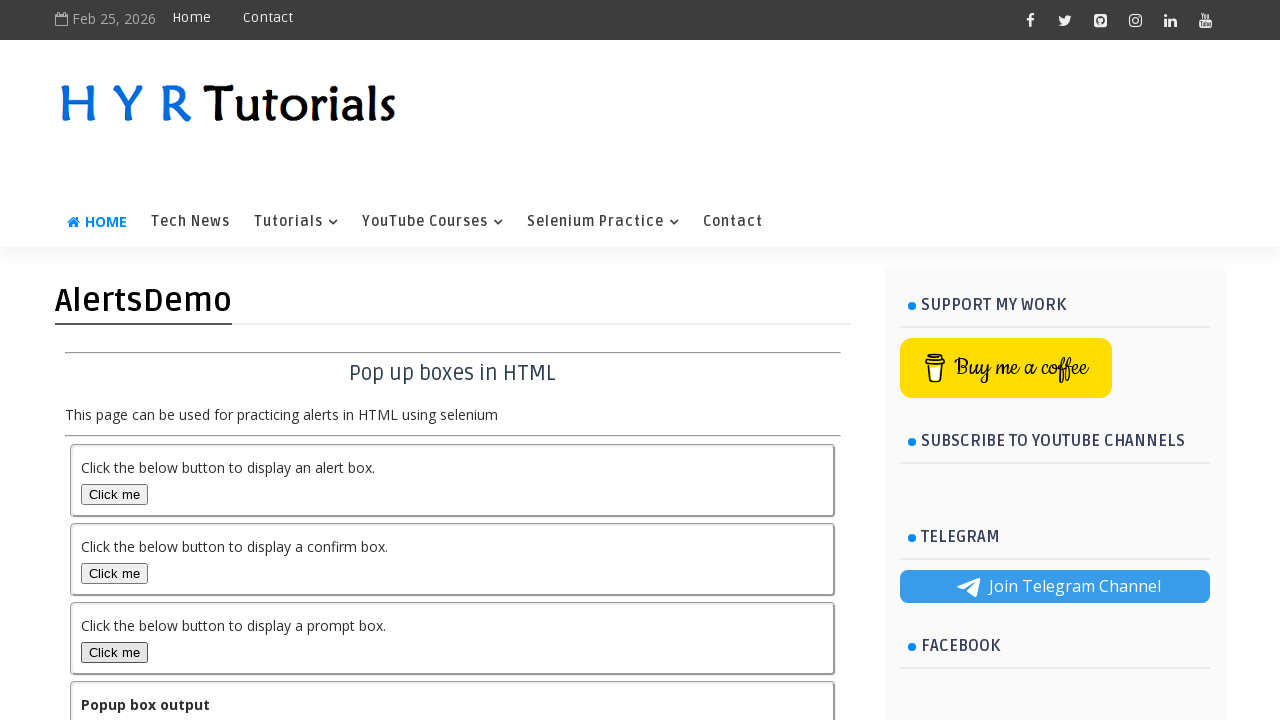

Set up dialog handler to enter 'Darya' in prompt and clicked prompt button at (114, 652) on xpath=//button[contains(@id,'promptBox')]
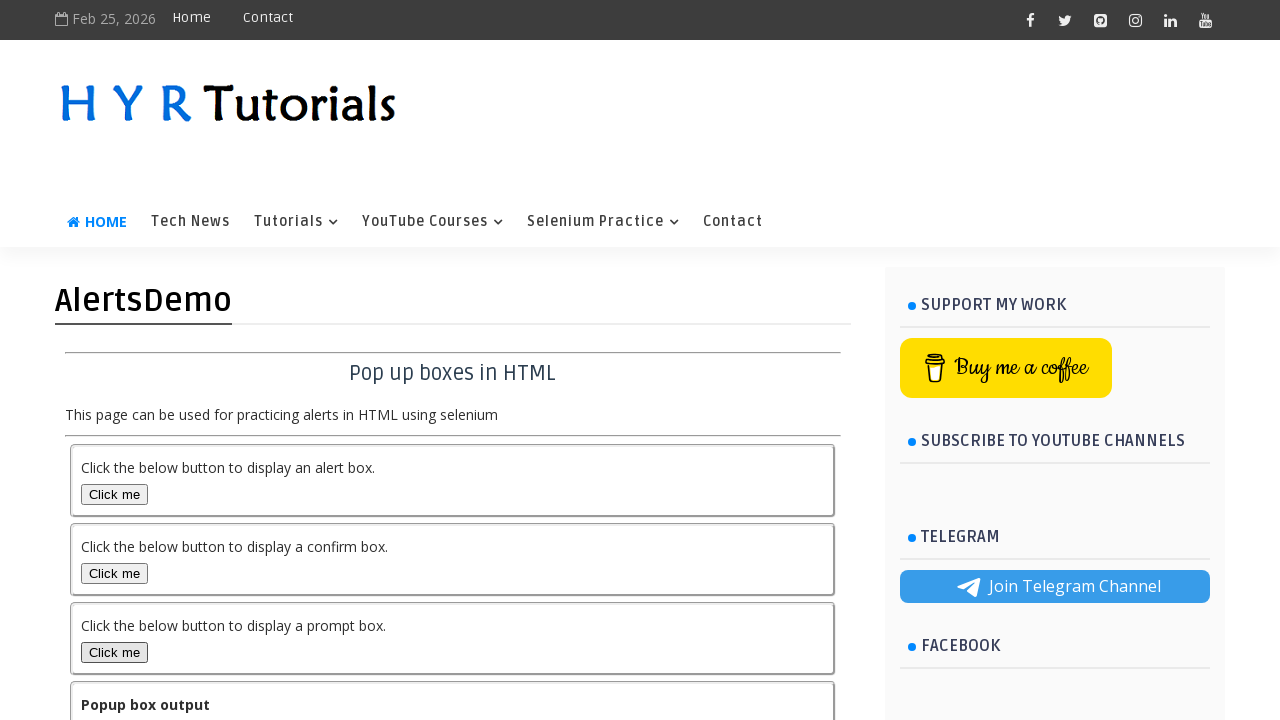

Output message updated after prompt interaction
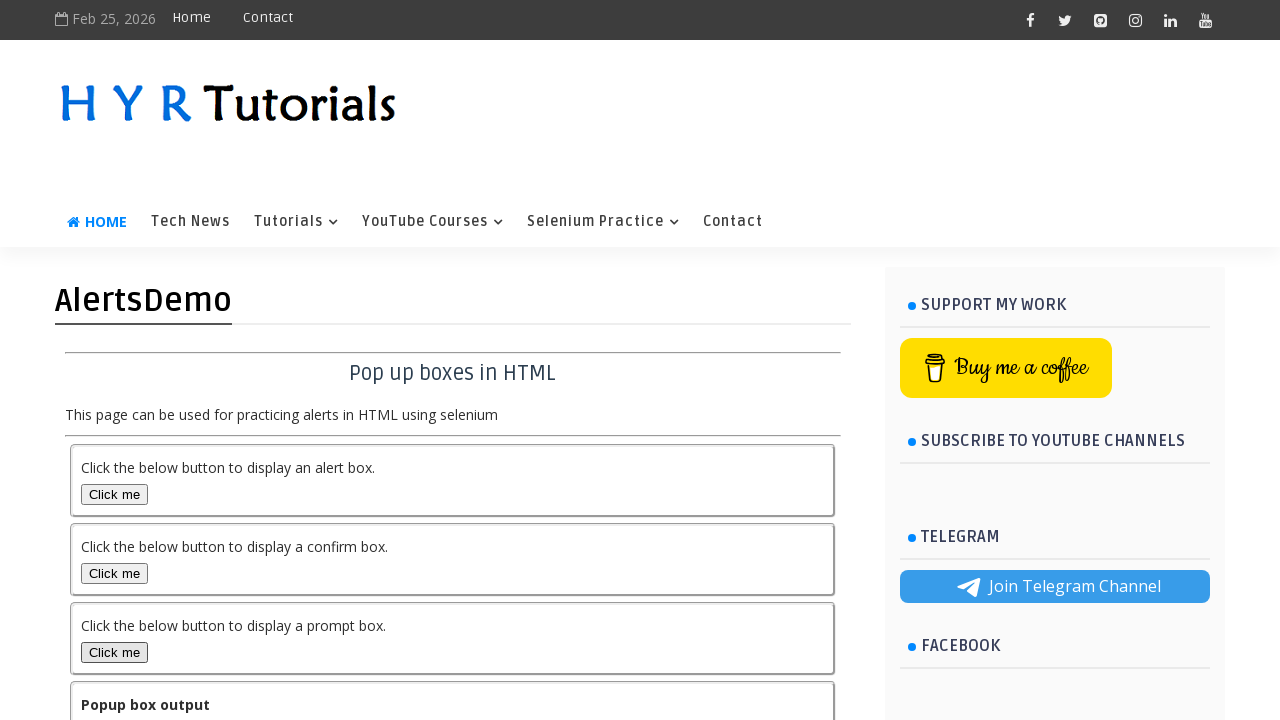

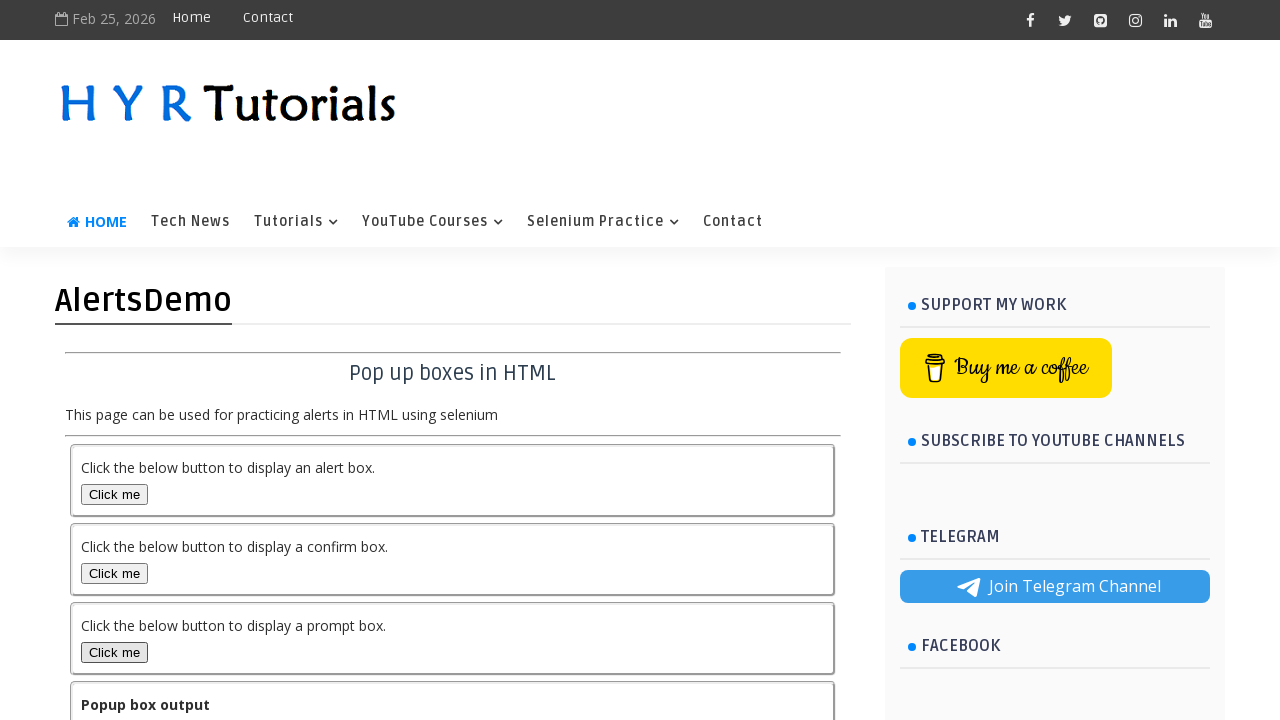